Waits for a price to reach $100, clicks a book button, solves a math problem, and submits the answer

Starting URL: http://suninjuly.github.io/explicit_wait2.html

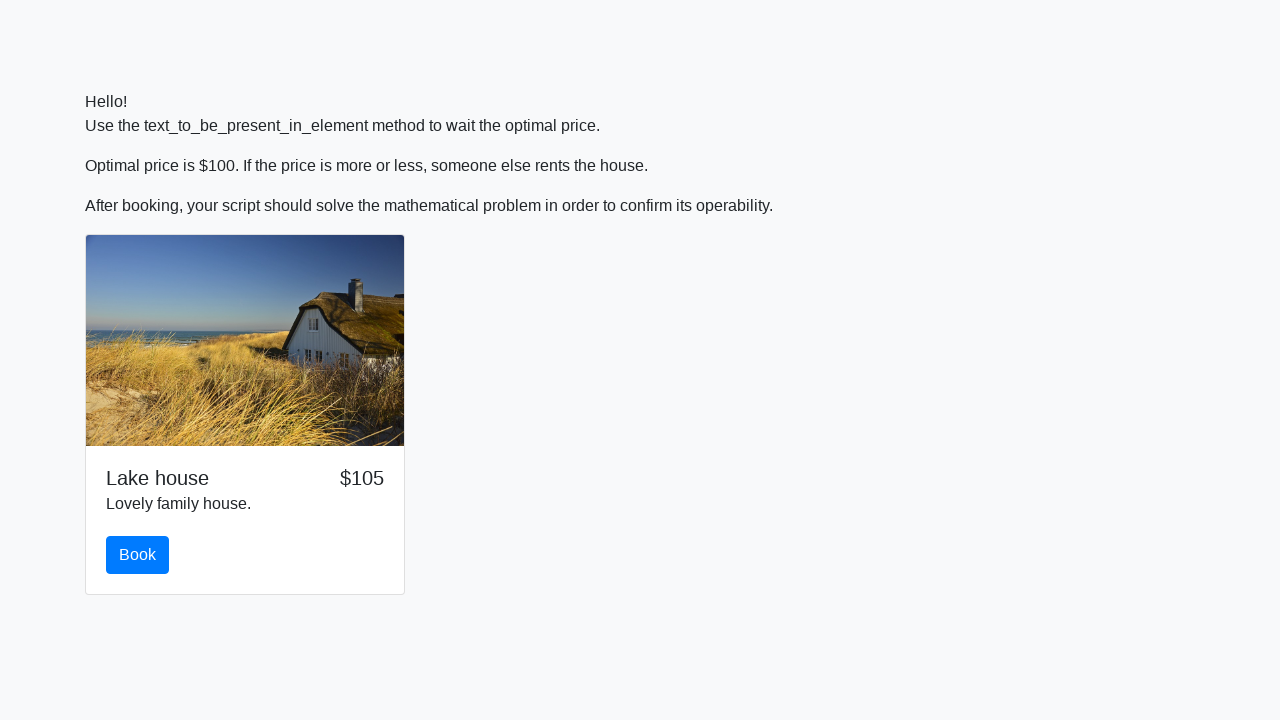

Waited for price to reach $100
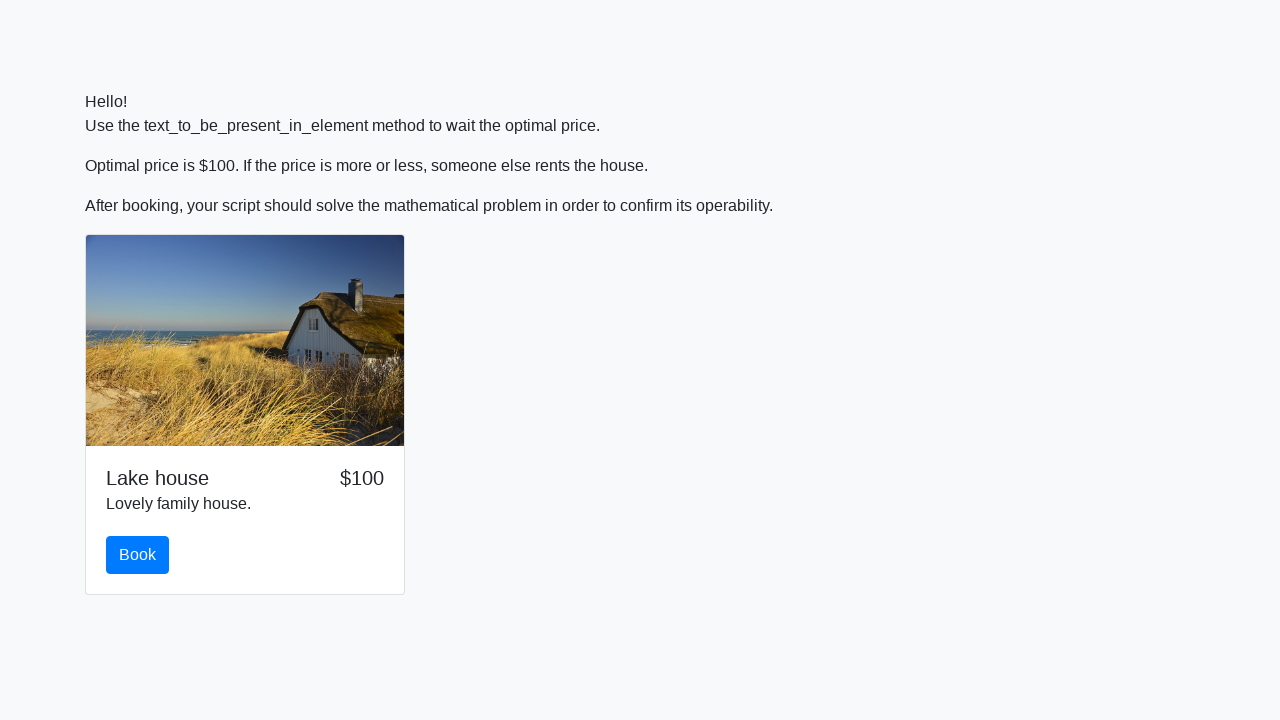

Clicked the book button at (138, 555) on #book
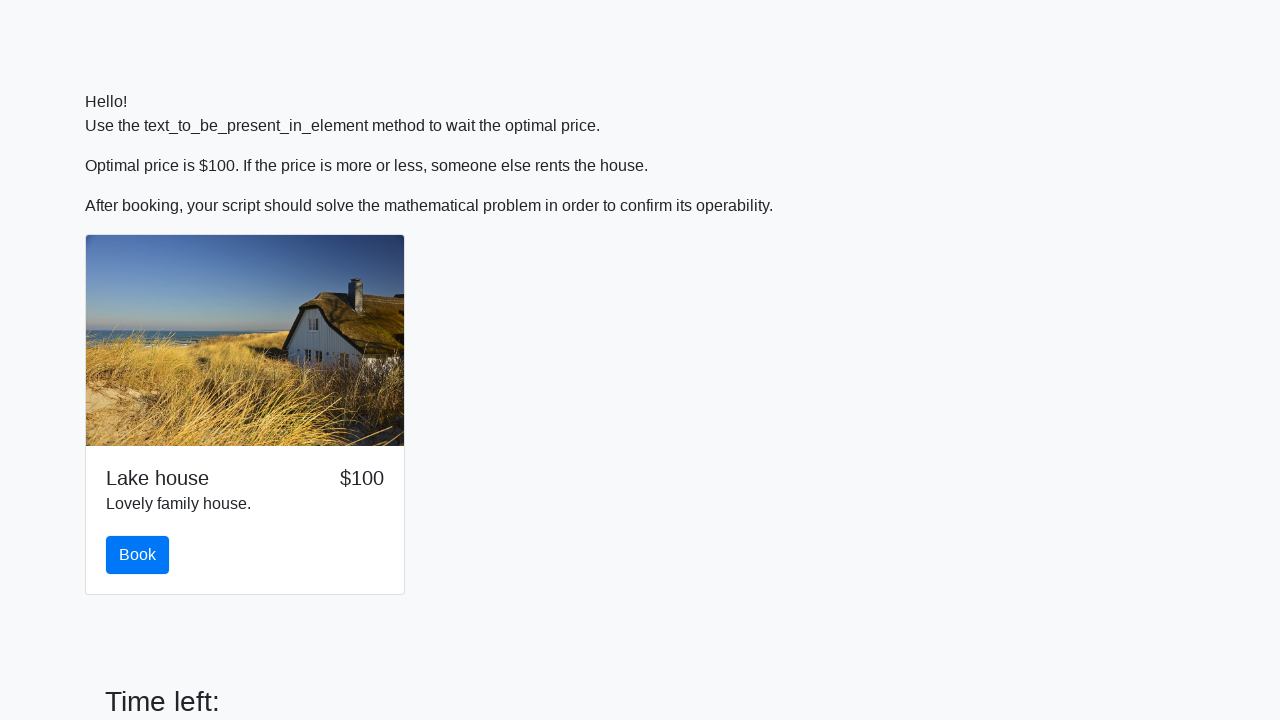

Retrieved input value for calculation
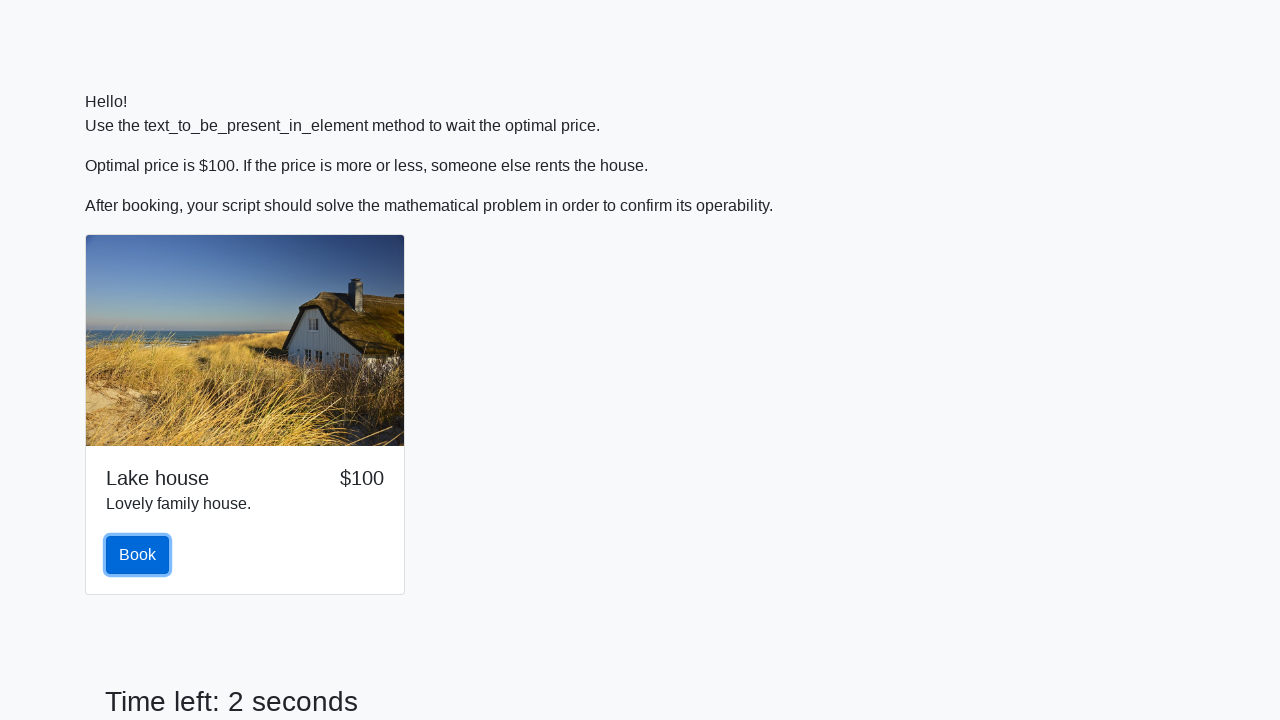

Calculated result using math formula: 1.2969362244732856
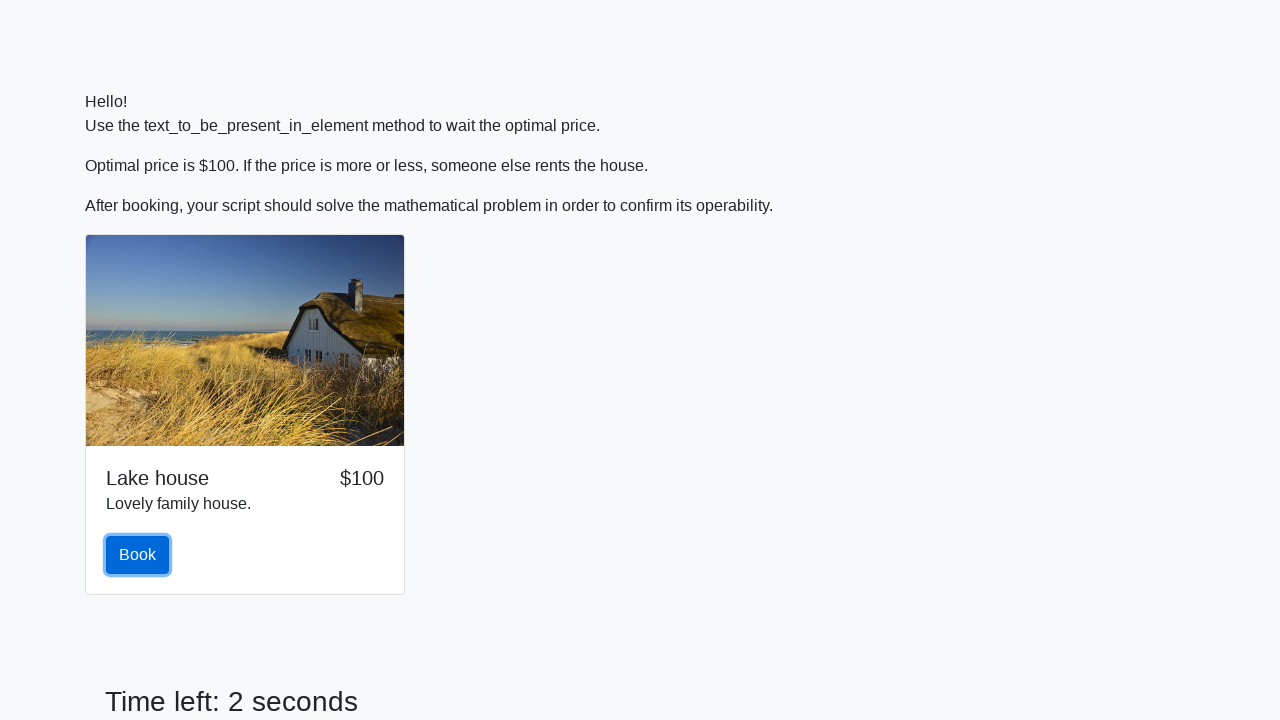

Filled answer field with calculated result on #answer
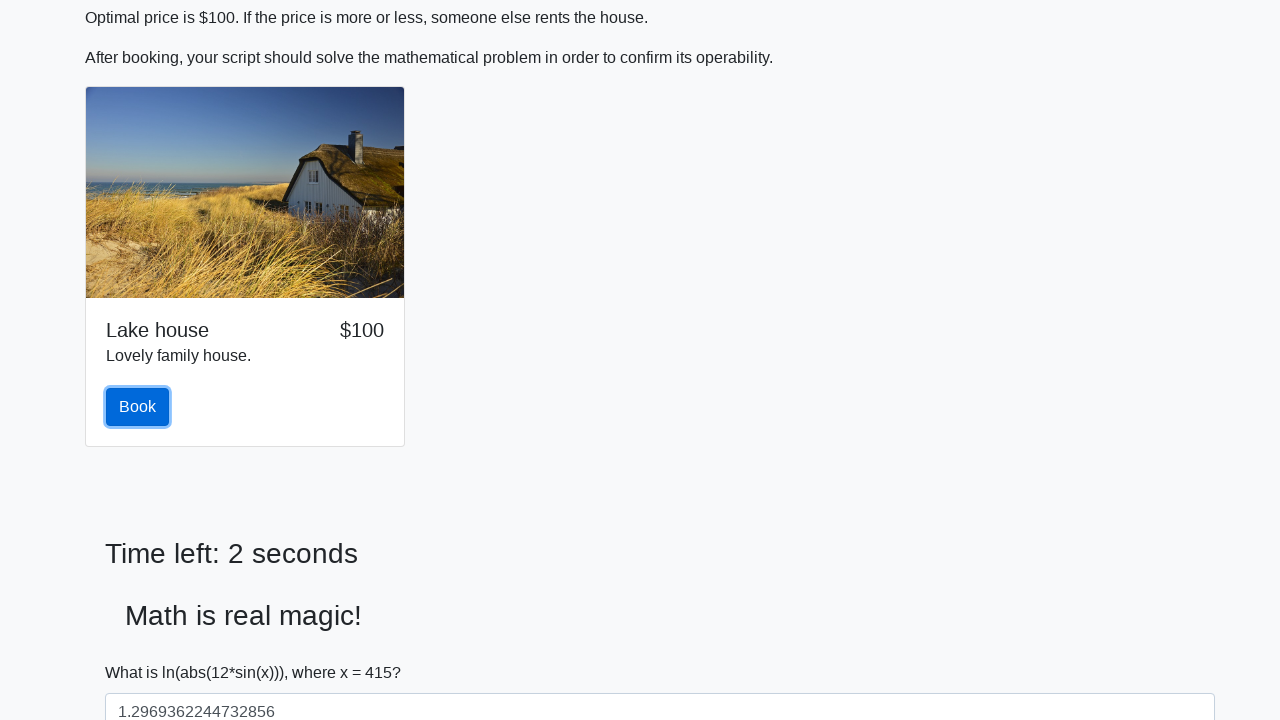

Submitted the form at (143, 651) on button[type="submit"]
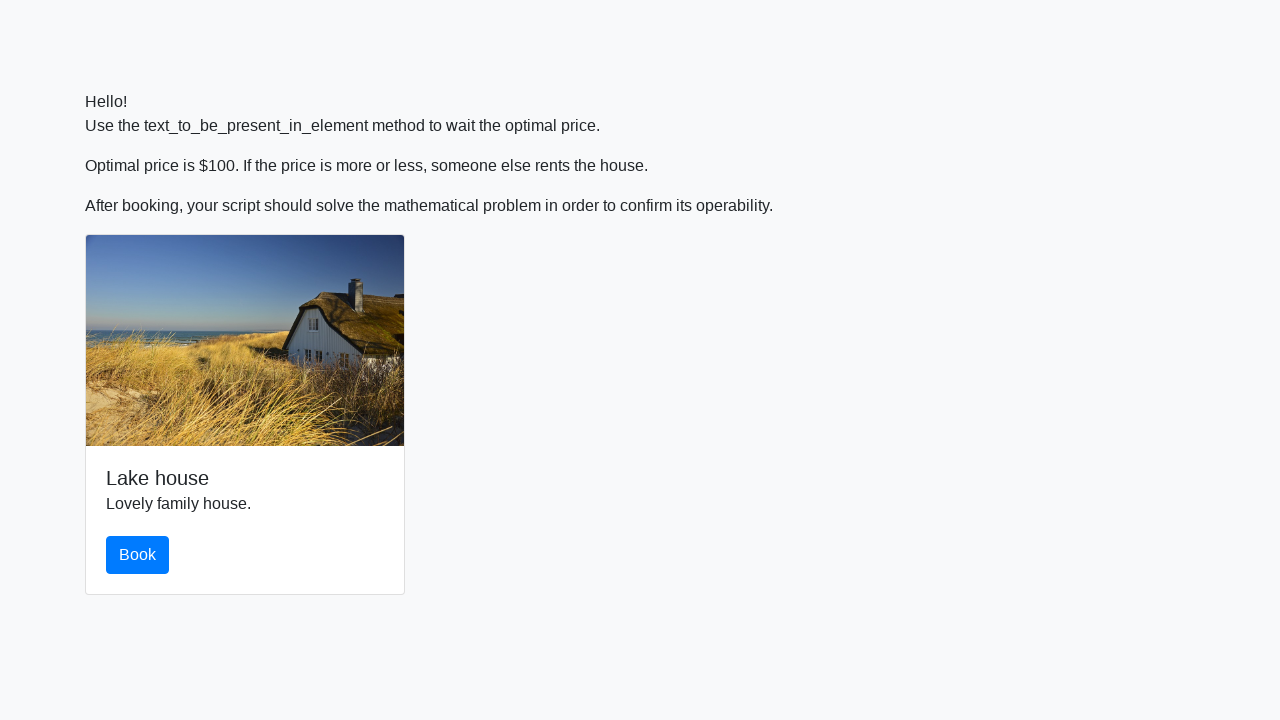

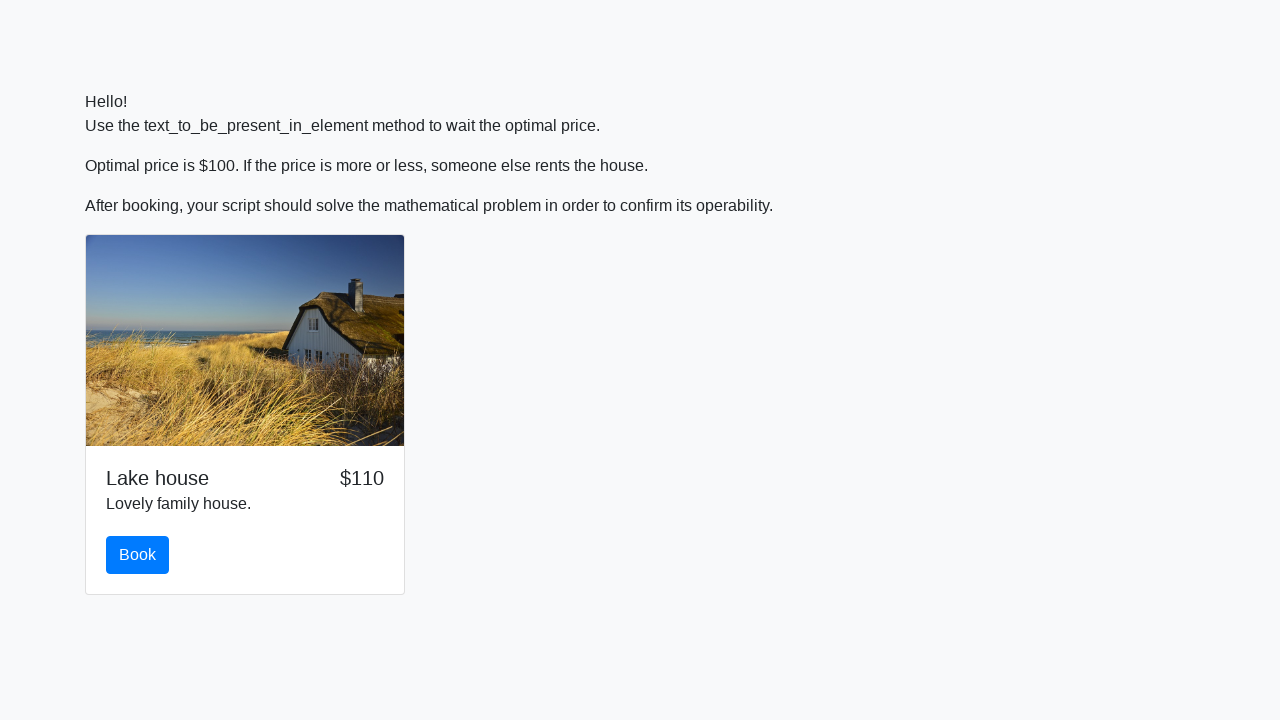